Tests sequential navigation through multiple tutorial links in the top navigation bar, verifying each page title

Starting URL: https://www.w3schools.com/

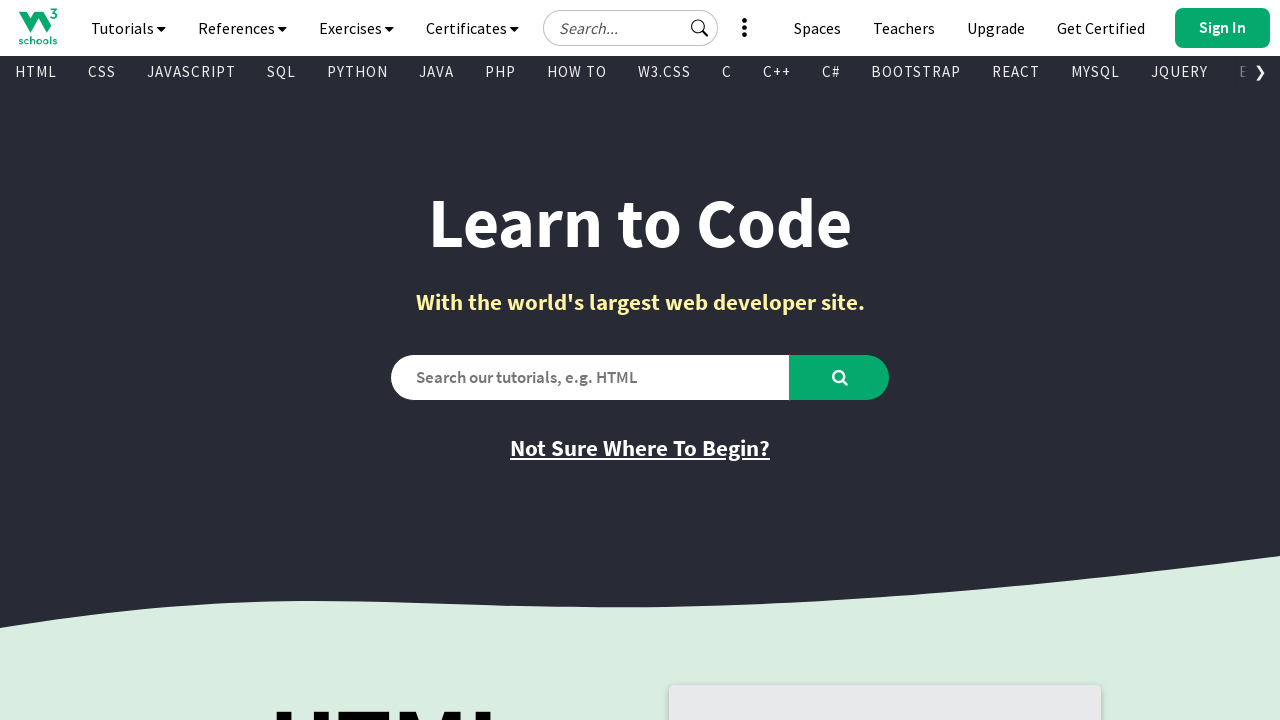

Clicked navigation link for HTML Tutorial at (36, 72) on xpath=//*[@id="subtopnav"]/a[1]
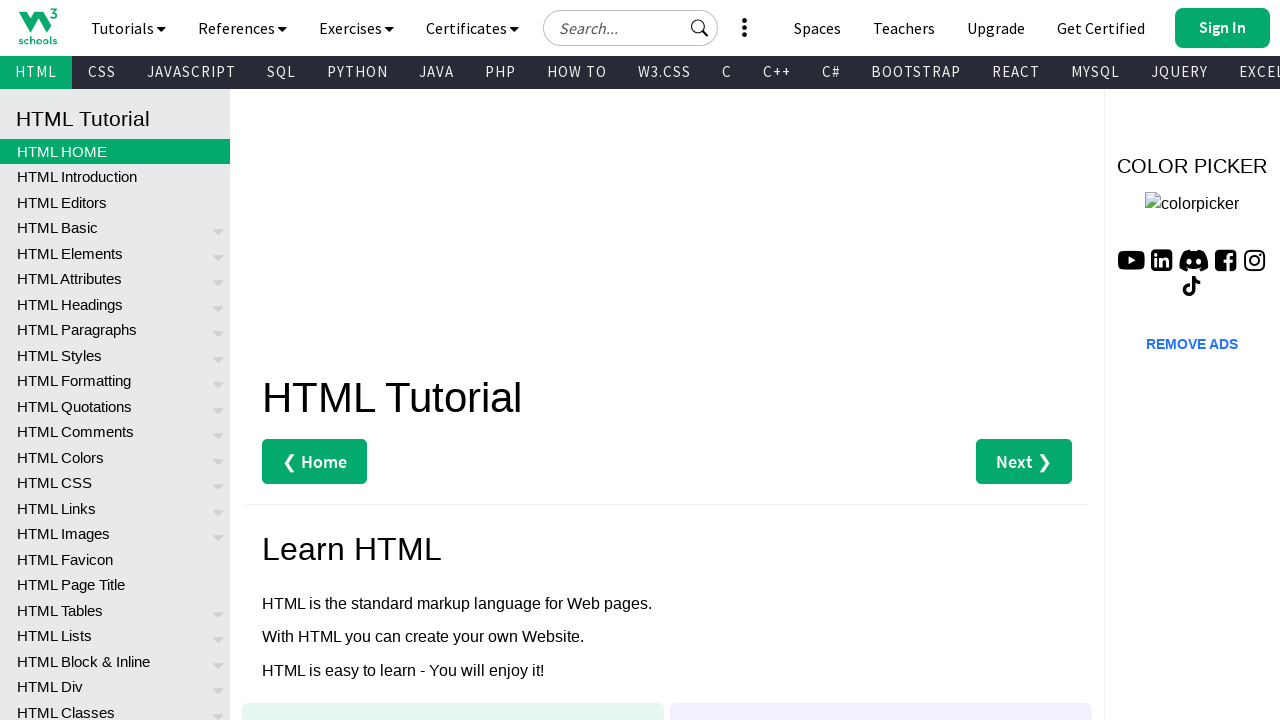

Page loaded successfully with title containing 'HTML Tutorial'
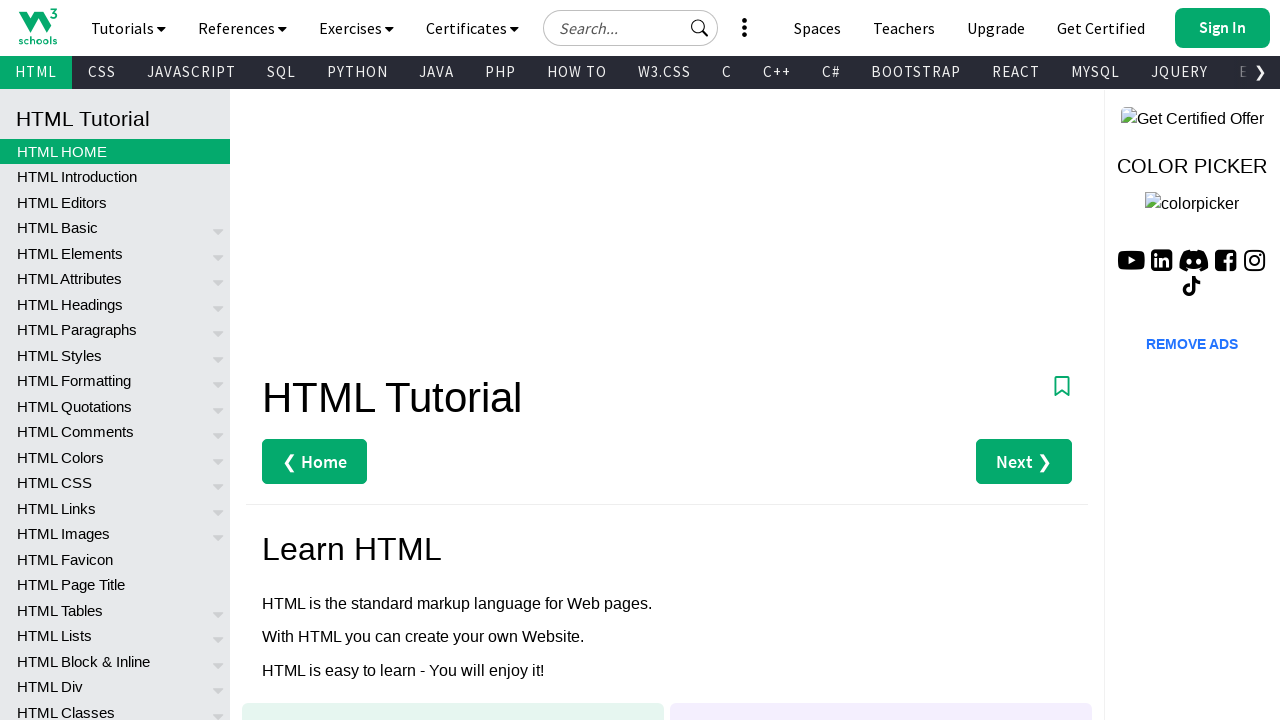

Clicked navigation link for CSS Tutorial at (102, 72) on xpath=//*[@id="subtopnav"]/a[2]
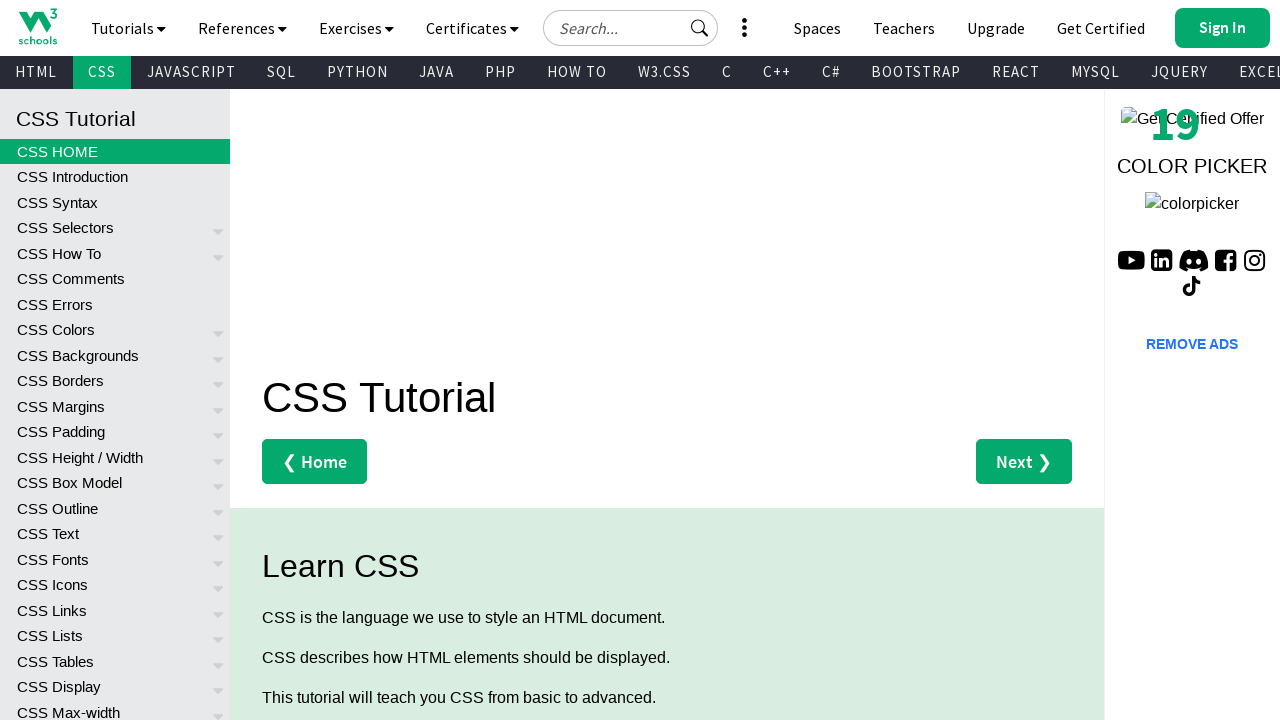

Page loaded successfully with title containing 'CSS Tutorial'
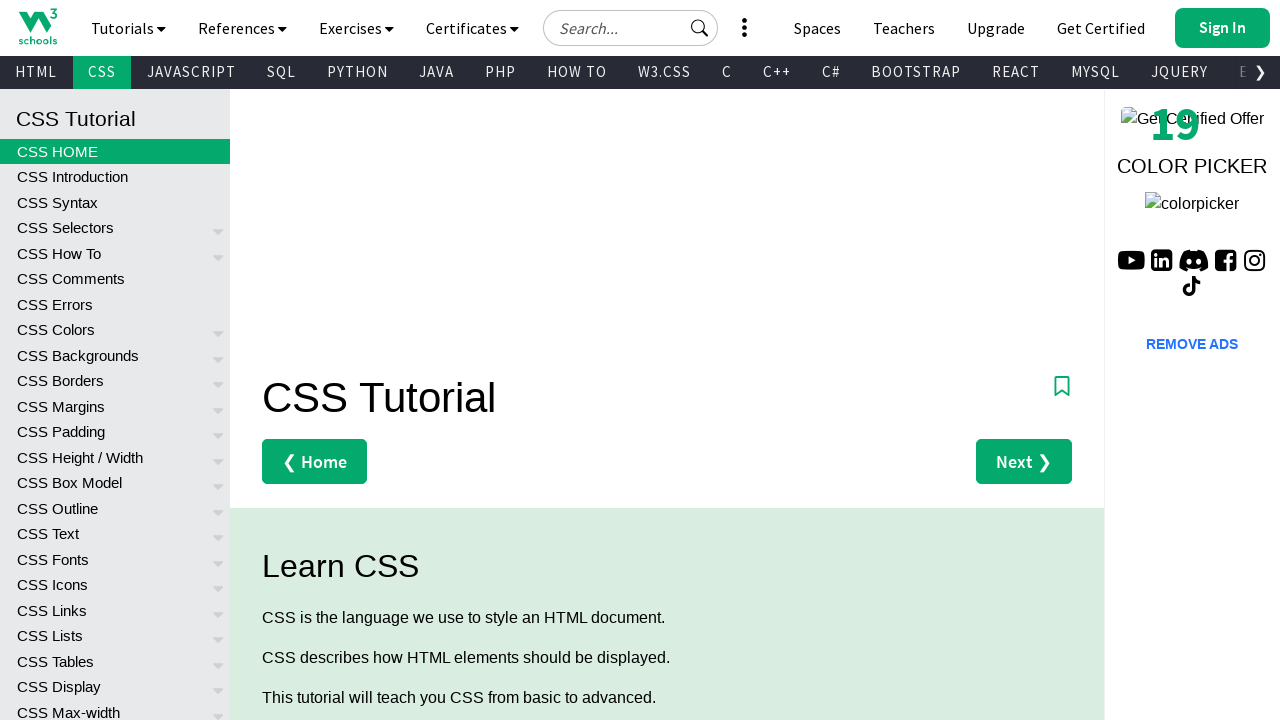

Clicked navigation link for JavaScript Tutorial at (192, 72) on xpath=//*[@id="subtopnav"]/a[3]
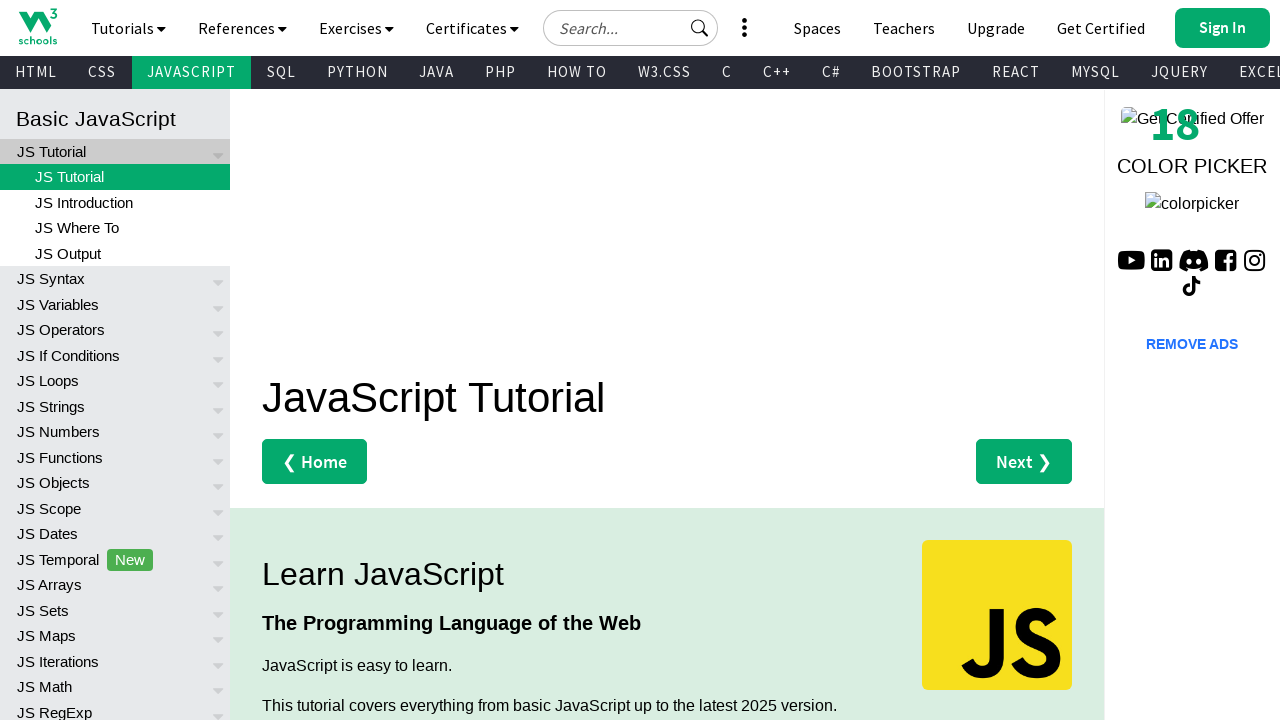

Page loaded successfully with title containing 'JavaScript Tutorial'
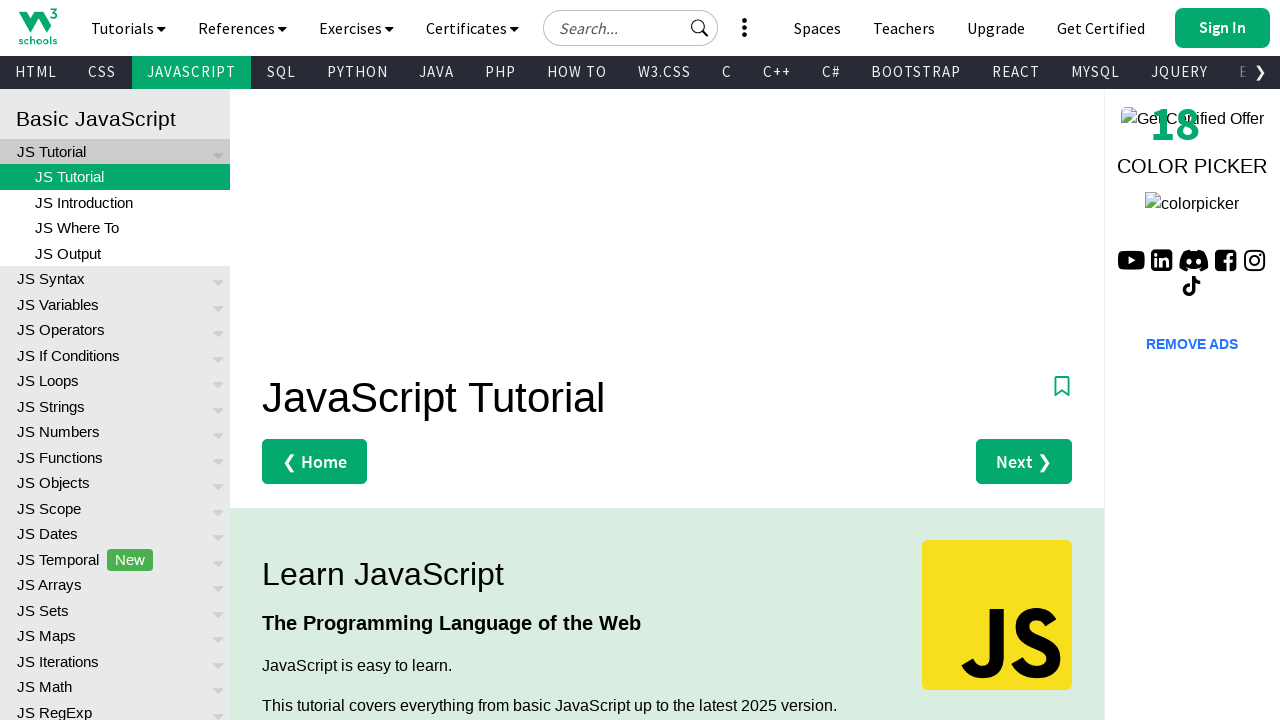

Clicked navigation link for SQL Tutorial at (282, 72) on xpath=//*[@id="subtopnav"]/a[4]
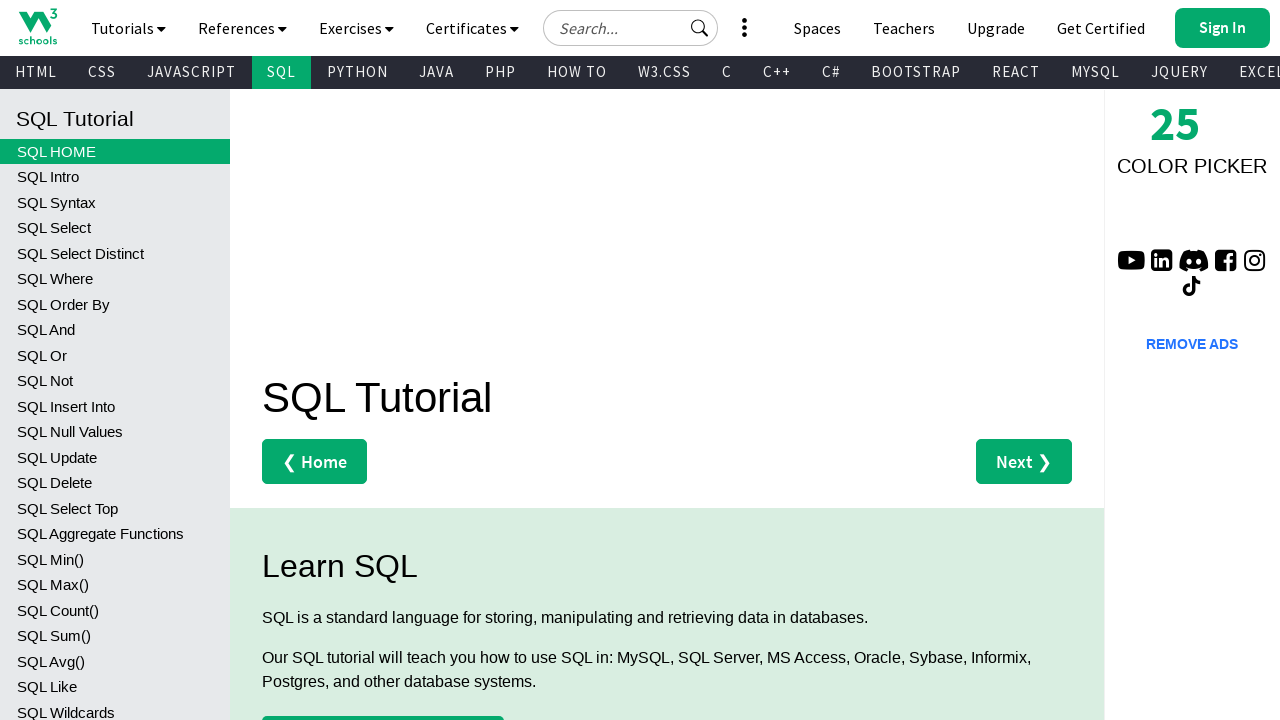

Page loaded successfully with title containing 'SQL Tutorial'
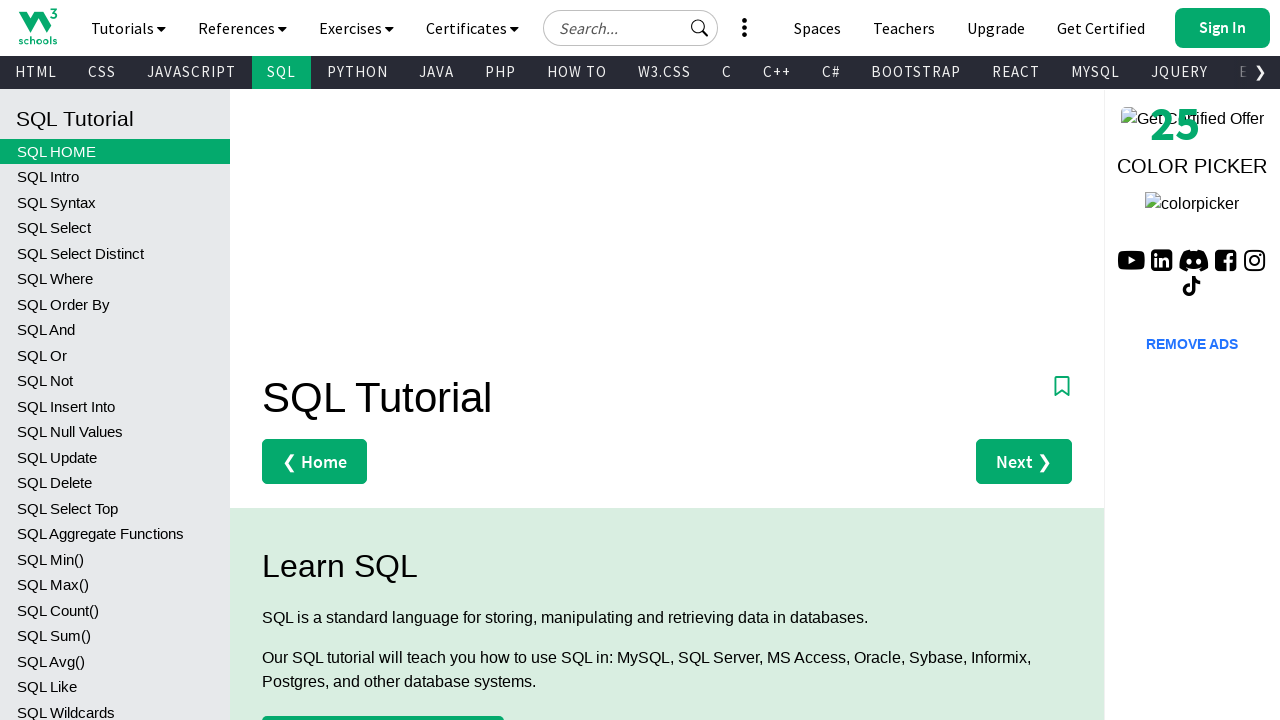

Clicked navigation link for Python Tutorial at (358, 72) on xpath=//*[@id="subtopnav"]/a[5]
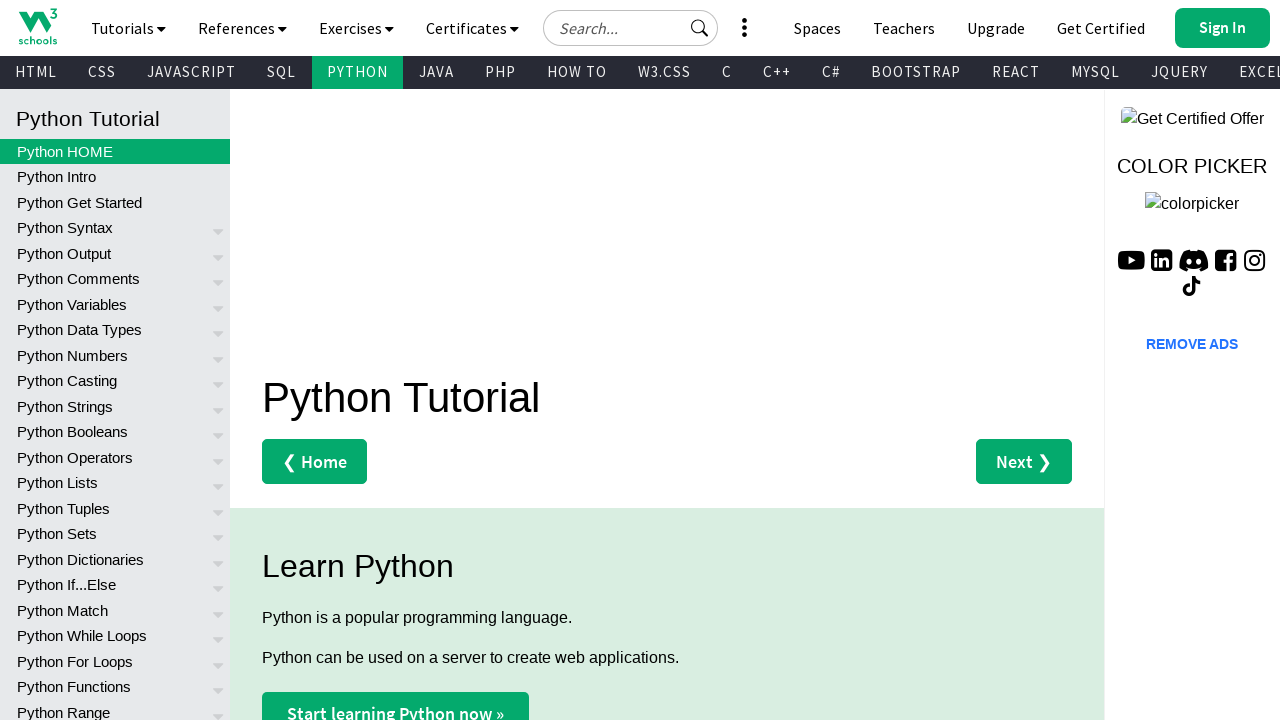

Page loaded successfully with title containing 'Python Tutorial'
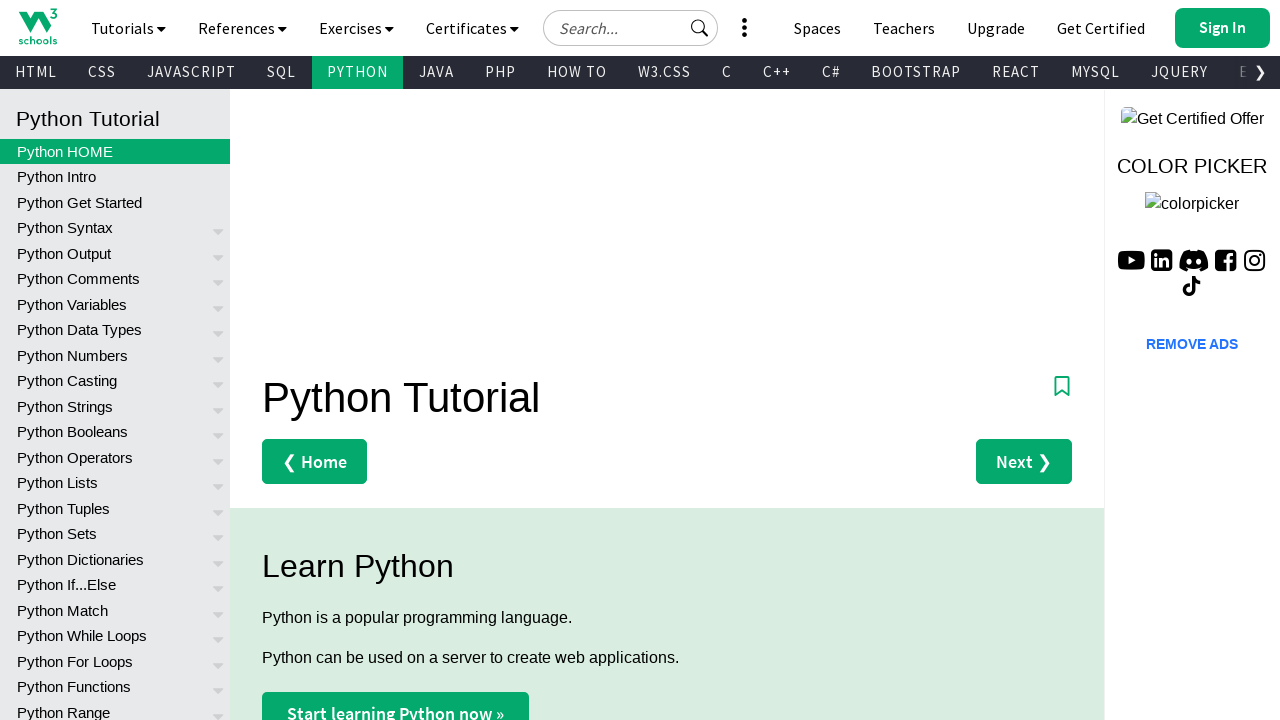

Clicked navigation link for Java Tutorial at (436, 72) on xpath=//*[@id="subtopnav"]/a[6]
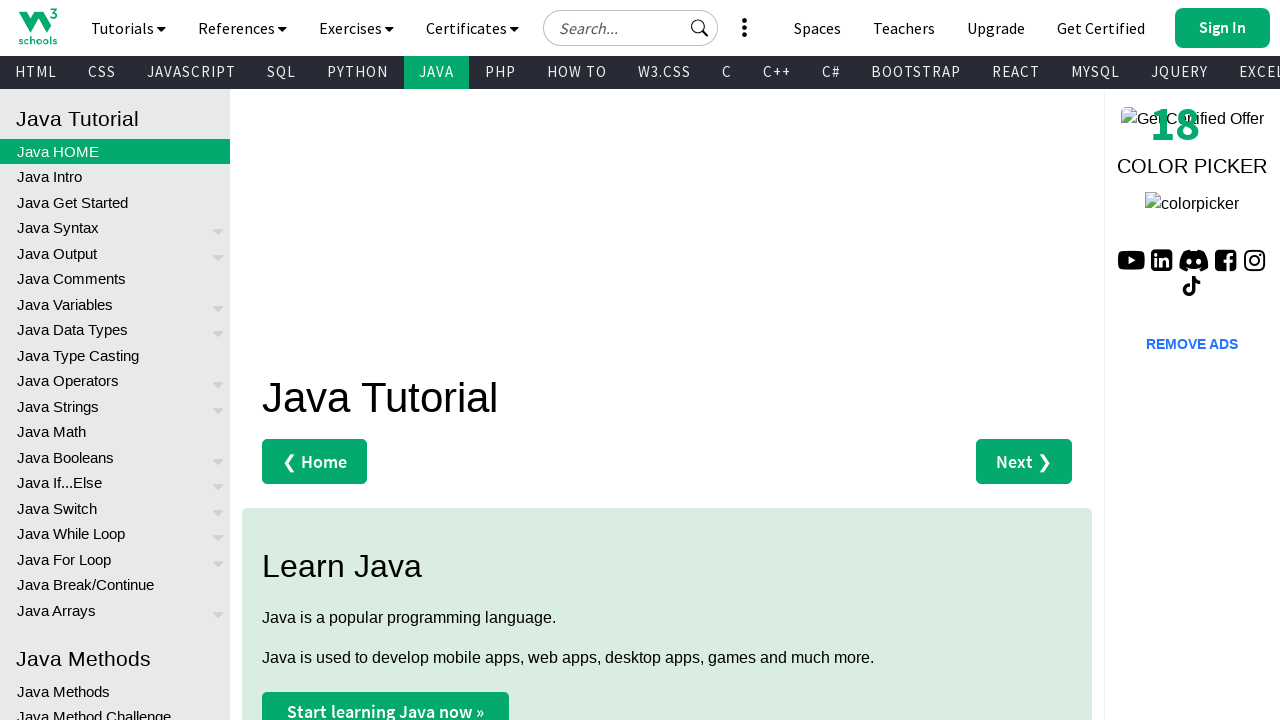

Page loaded successfully with title containing 'Java Tutorial'
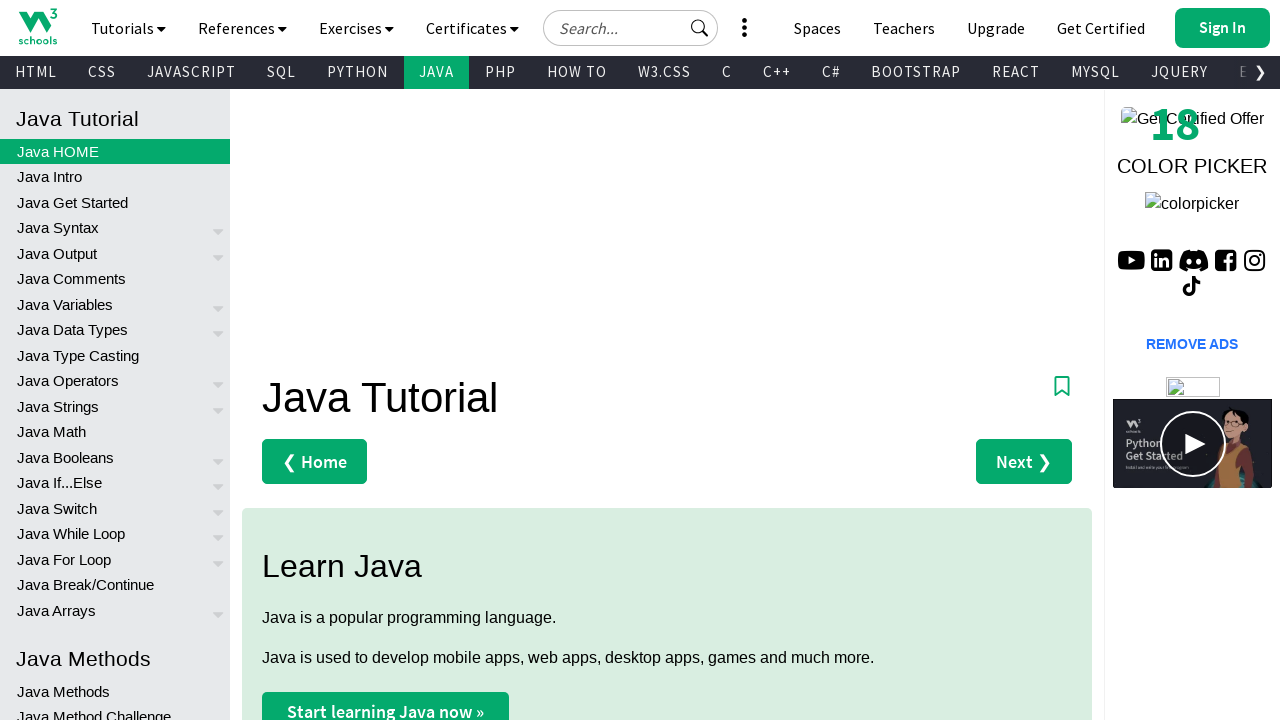

Clicked navigation link for PHP Tutorial at (500, 72) on xpath=//*[@id="subtopnav"]/a[7]
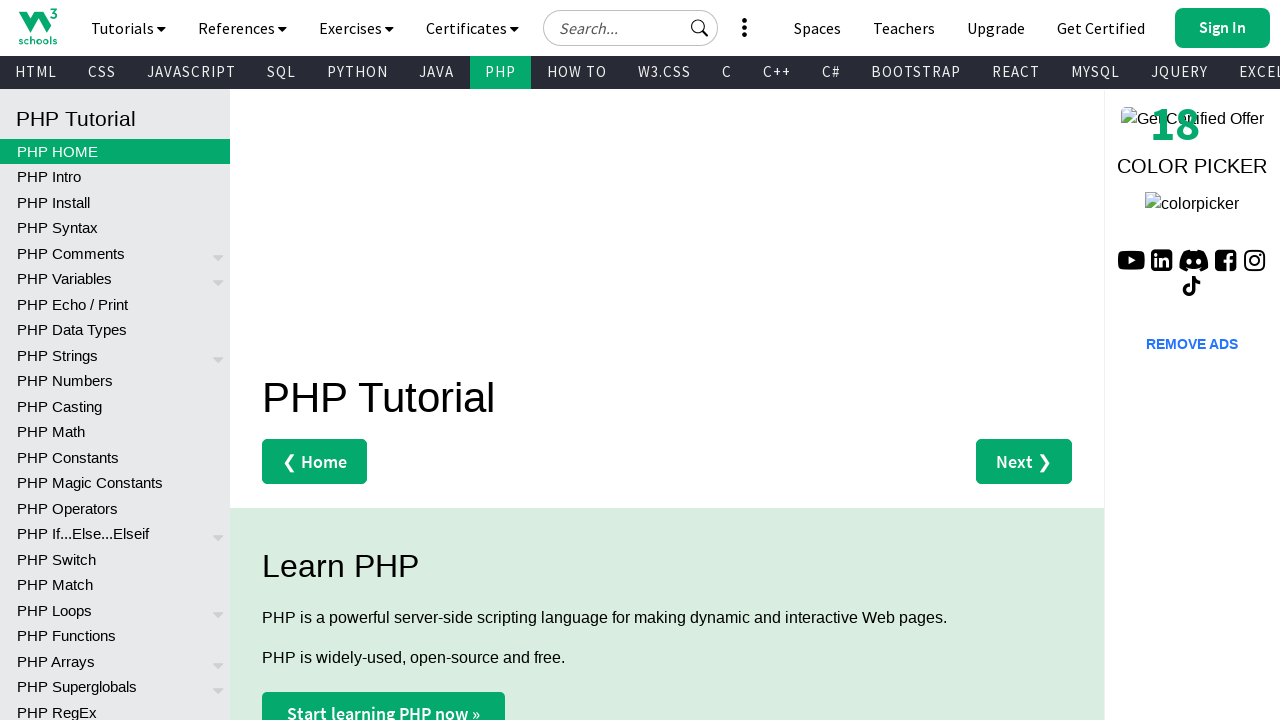

Page loaded successfully with title containing 'PHP Tutorial'
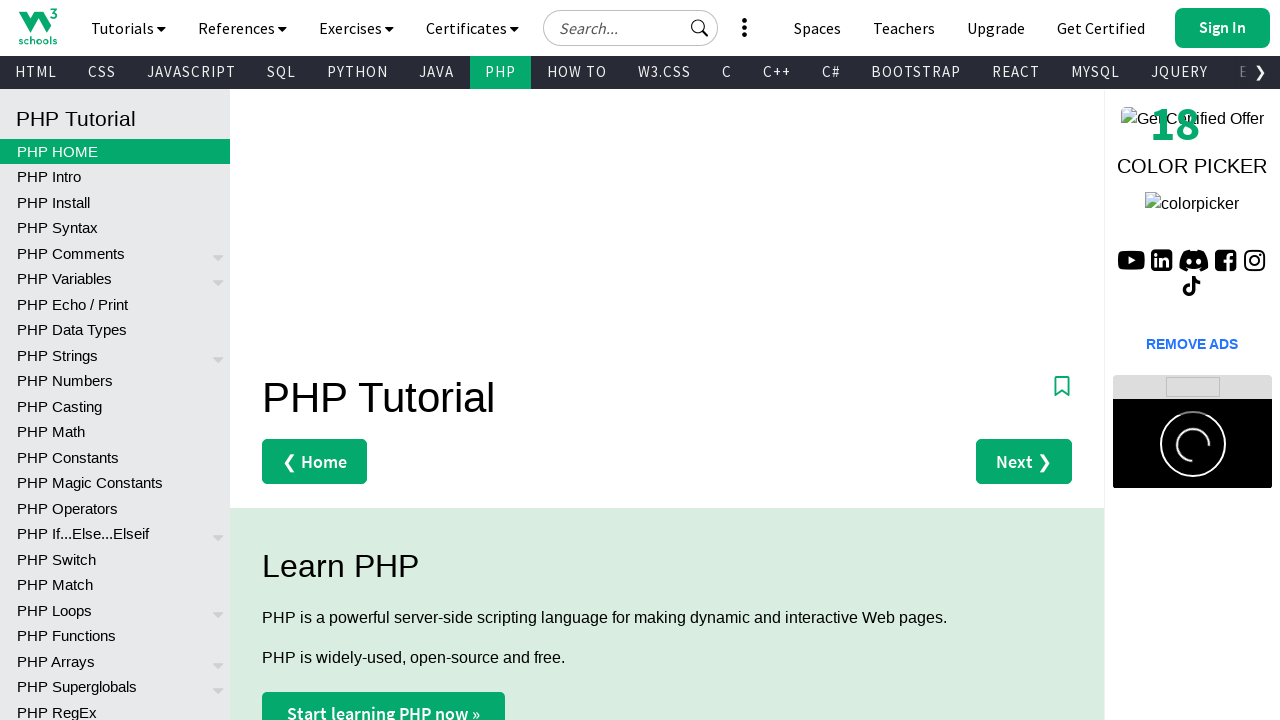

Clicked navigation link for How TO at (577, 72) on xpath=//*[@id="subtopnav"]/a[8]
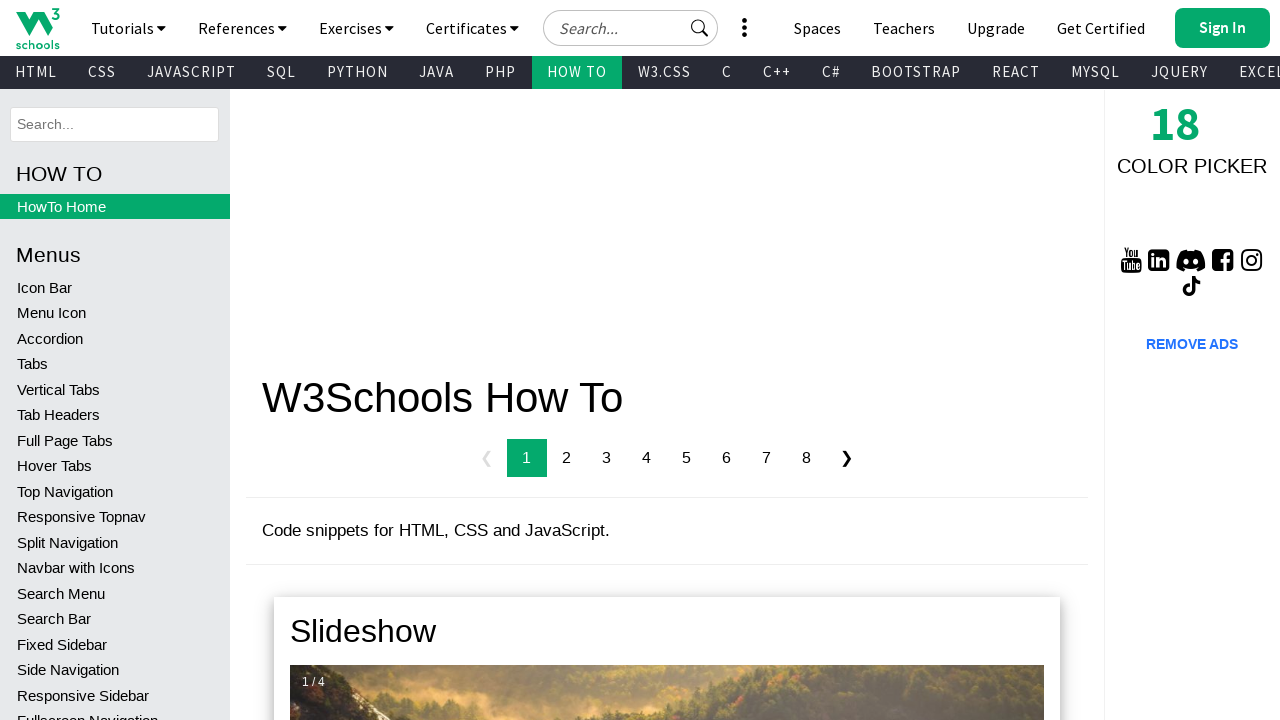

Page loaded successfully with title containing 'How TO'
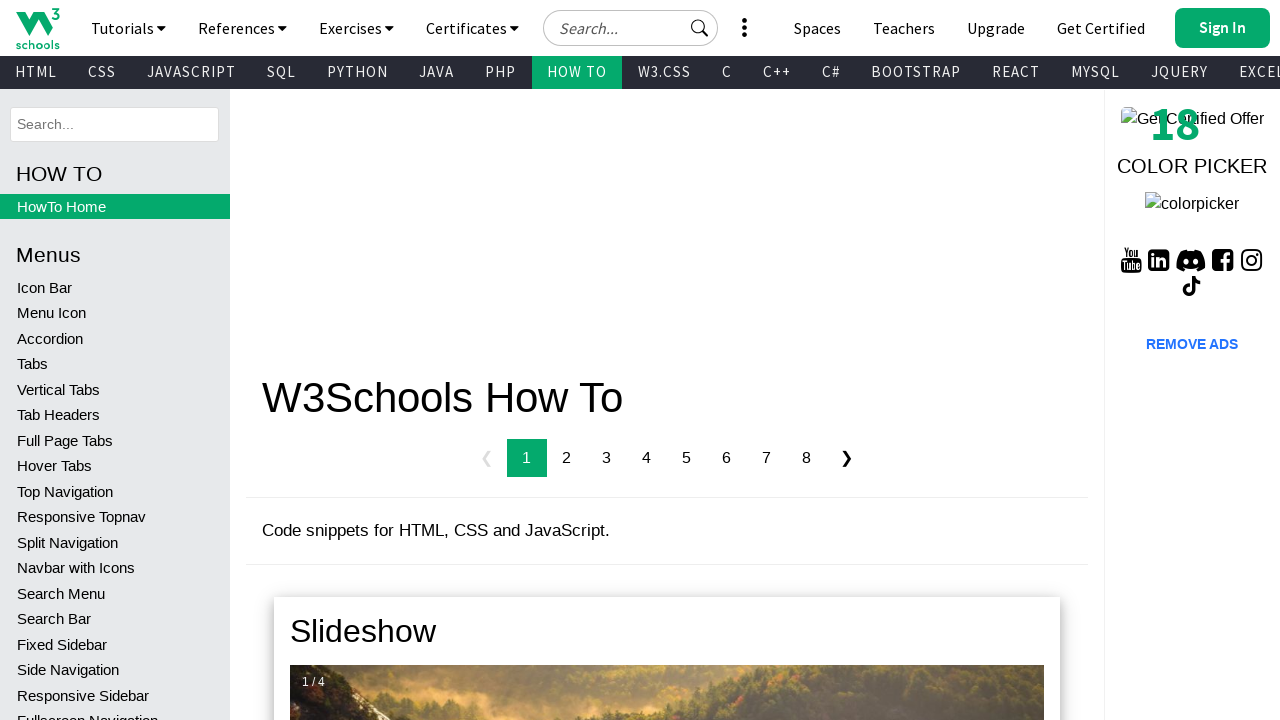

Clicked navigation link for W3.CSS Home at (664, 72) on xpath=//*[@id="subtopnav"]/a[9]
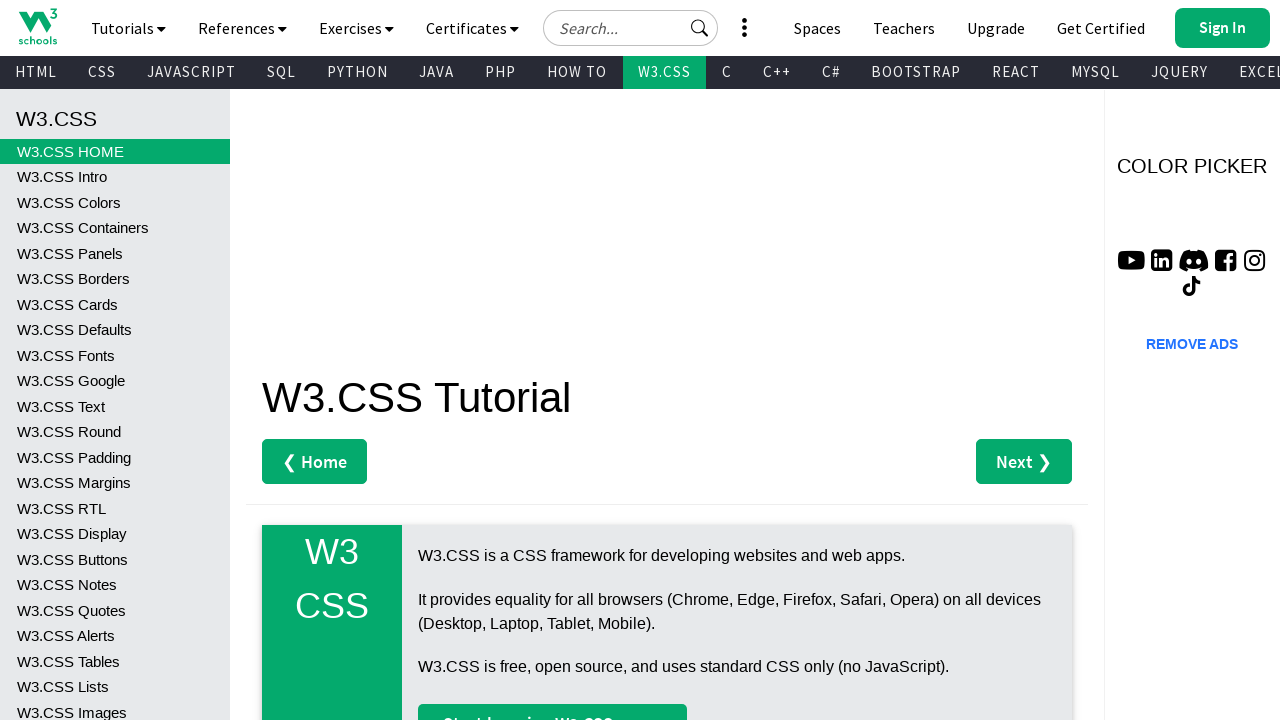

Page loaded successfully with title containing 'W3.CSS Home'
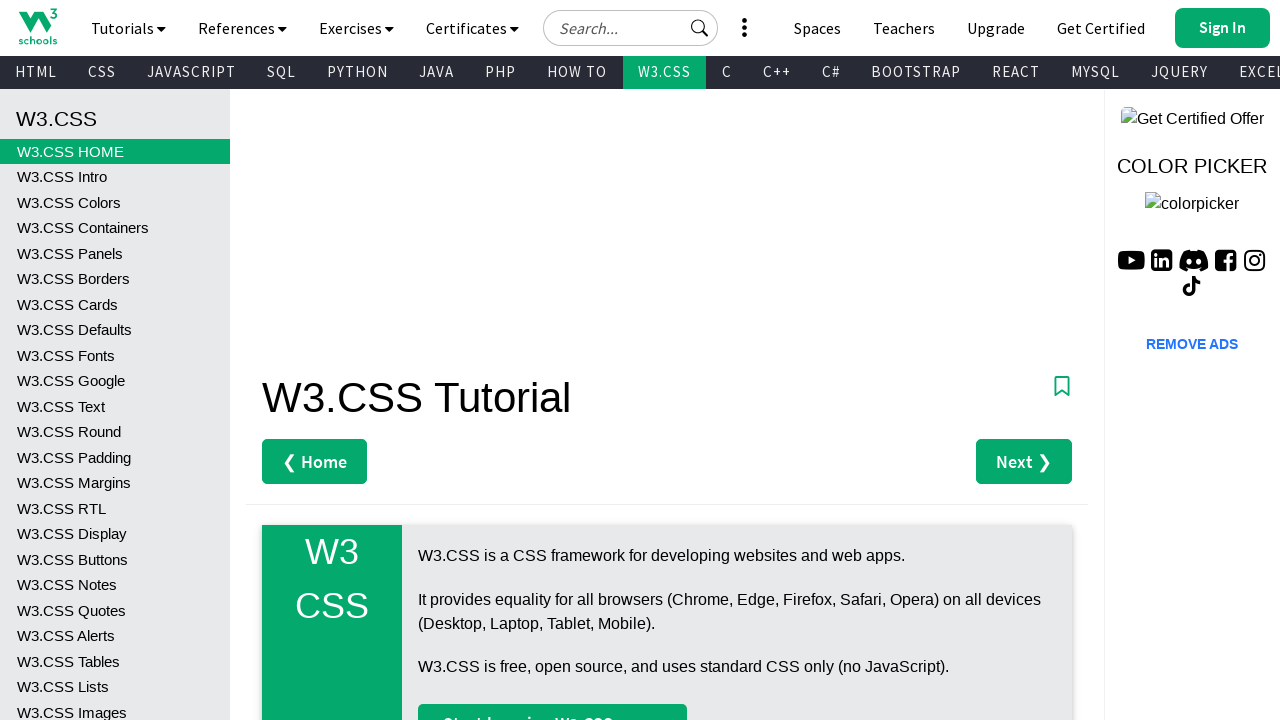

Clicked navigation link for C Tutorial at (727, 72) on xpath=//*[@id="subtopnav"]/a[10]
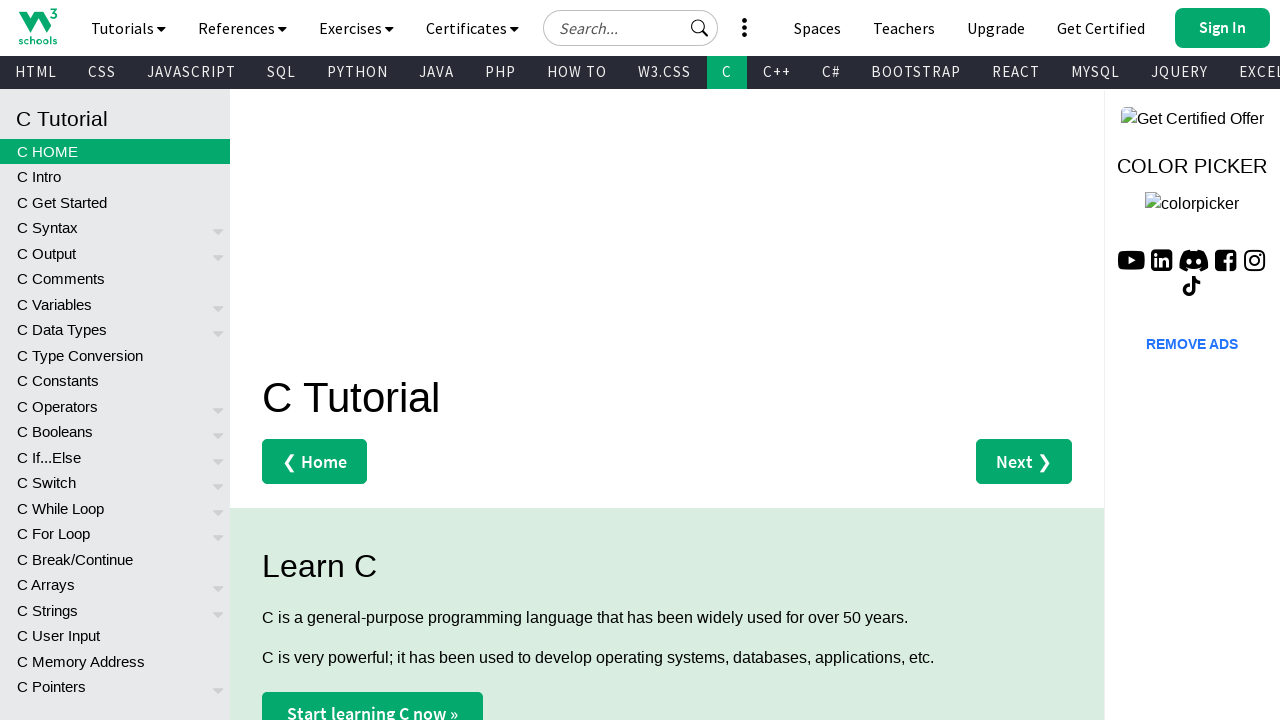

Page loaded successfully with title containing 'C Tutorial'
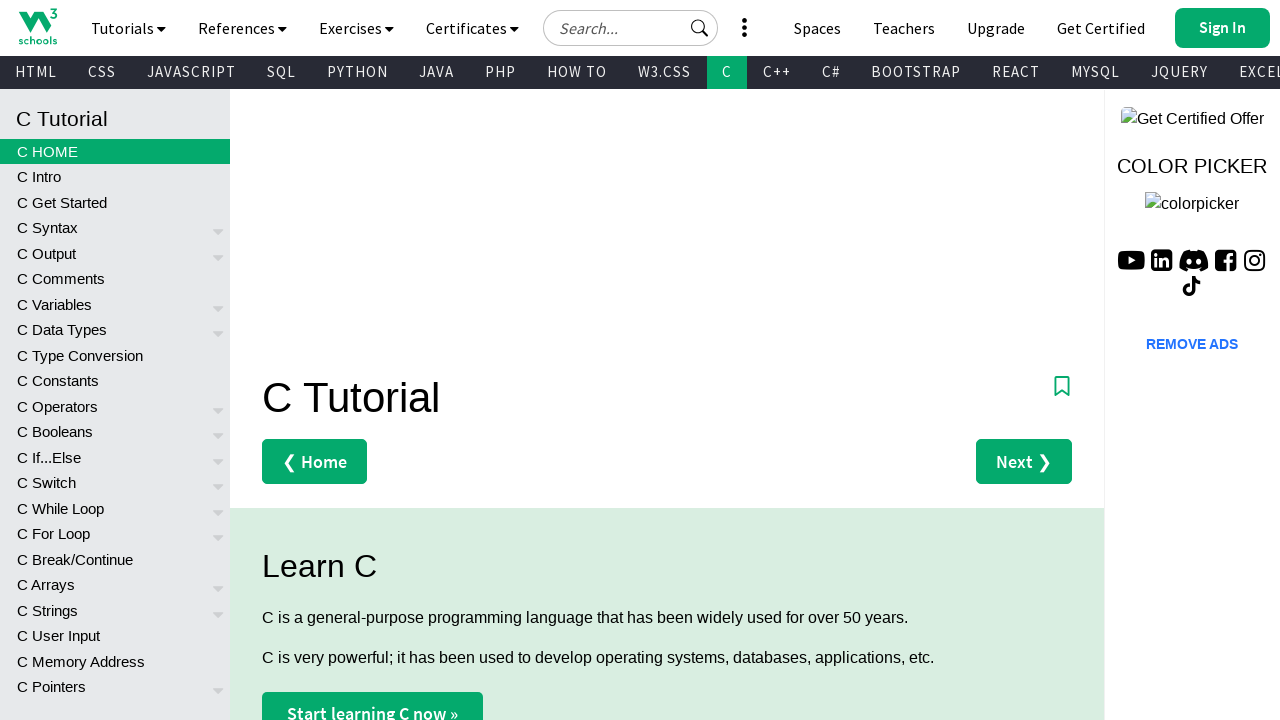

Clicked navigation link for C++ Tutorial at (777, 72) on xpath=//*[@id="subtopnav"]/a[11]
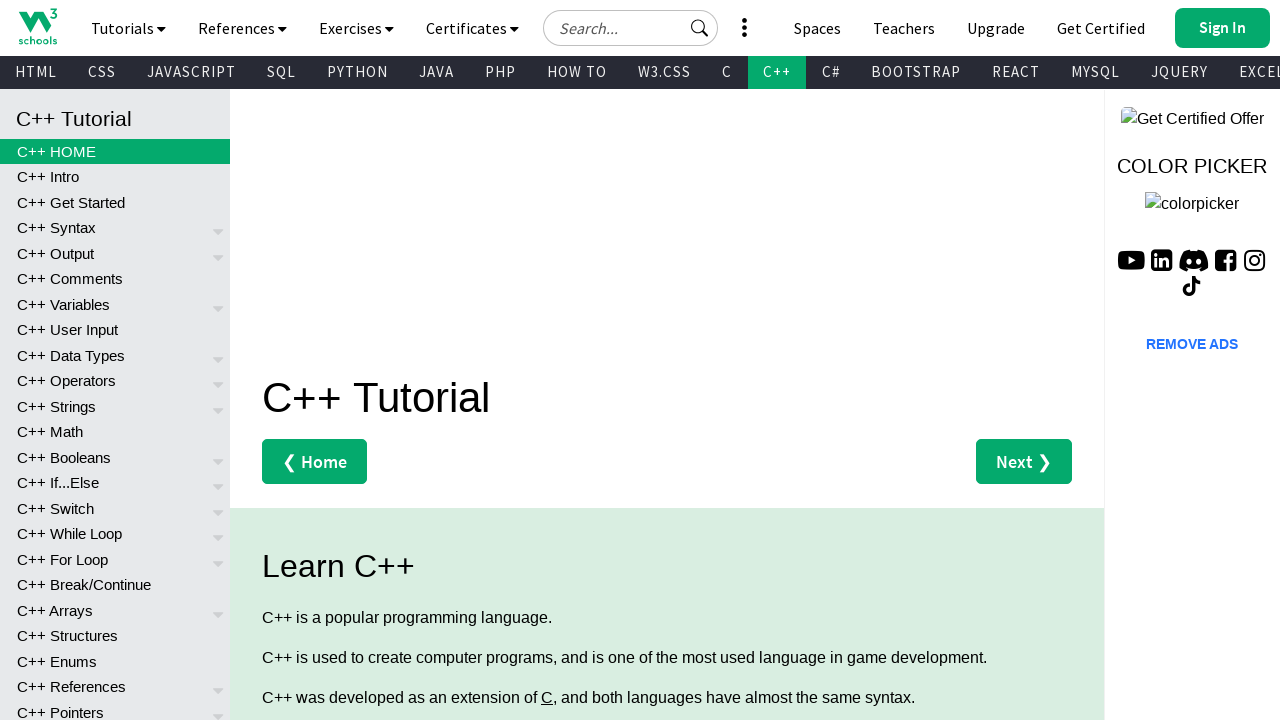

Page loaded successfully with title containing 'C++ Tutorial'
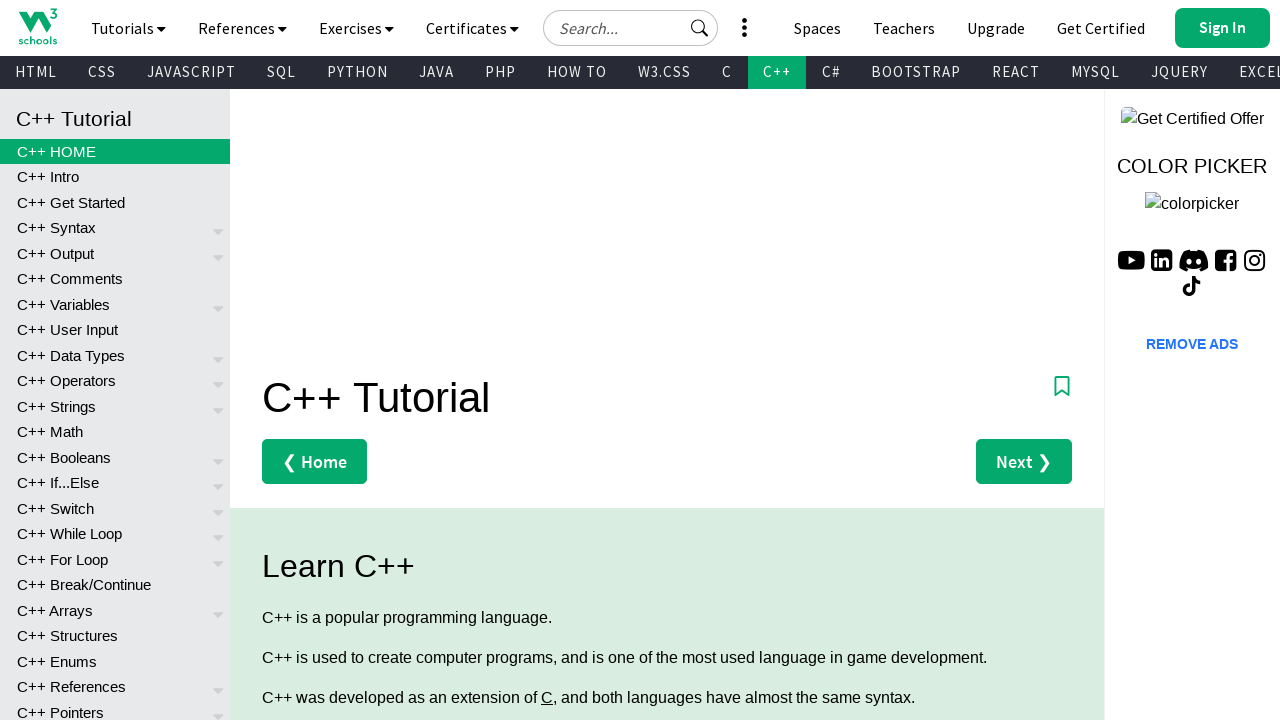

Clicked navigation link for C# Tutorial at (831, 72) on xpath=//*[@id="subtopnav"]/a[12]
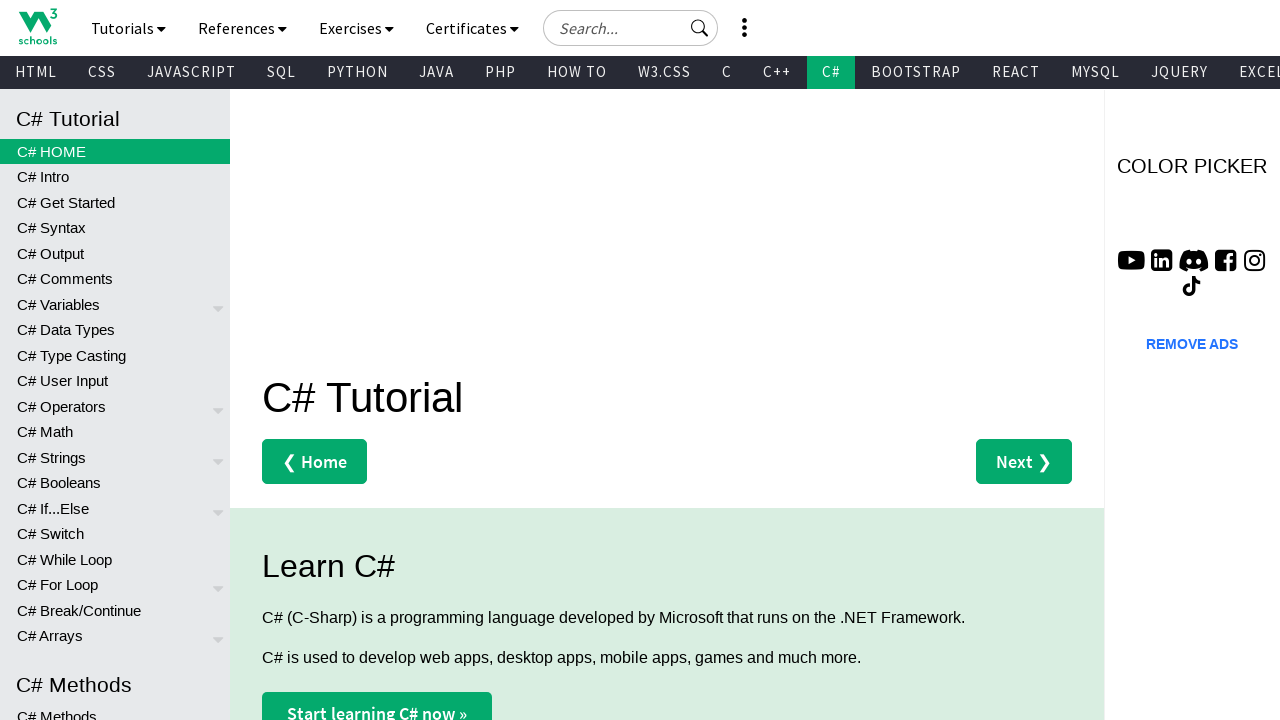

Page loaded successfully with title containing 'C# Tutorial'
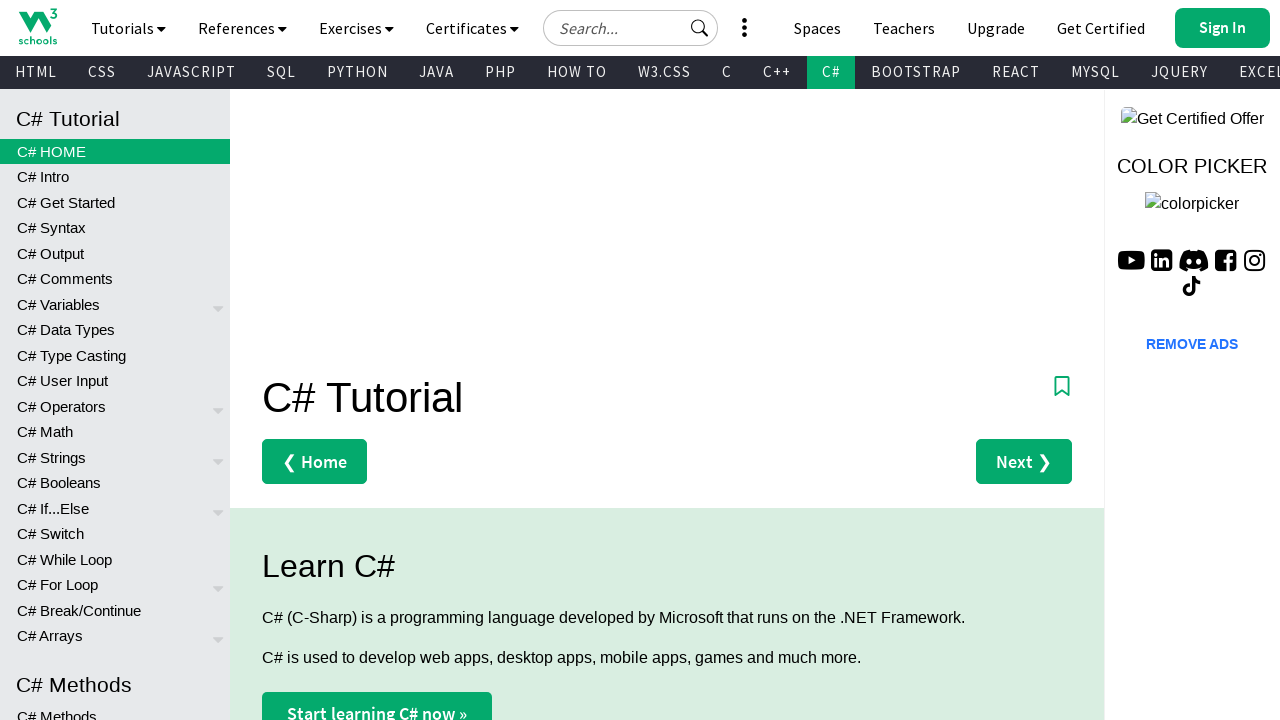

Clicked navigation link for Bootstrap at (916, 72) on xpath=//*[@id="subtopnav"]/a[13]
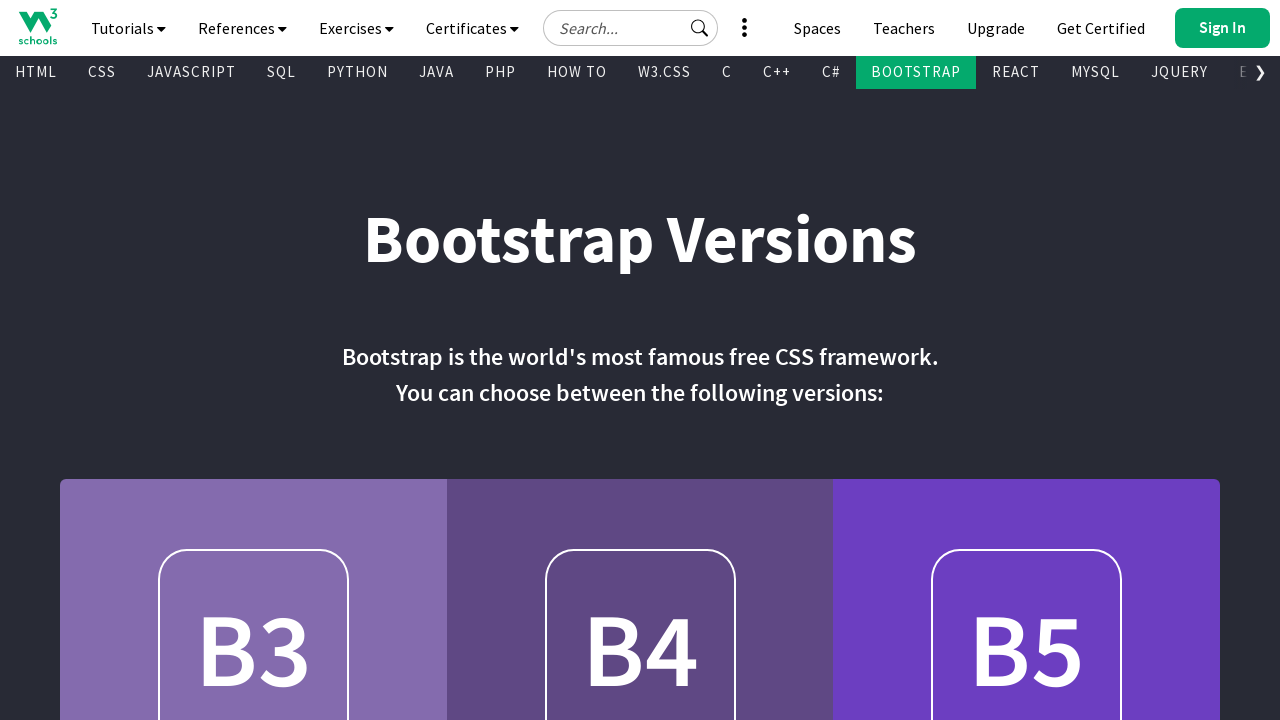

Page loaded successfully with title containing 'Bootstrap'
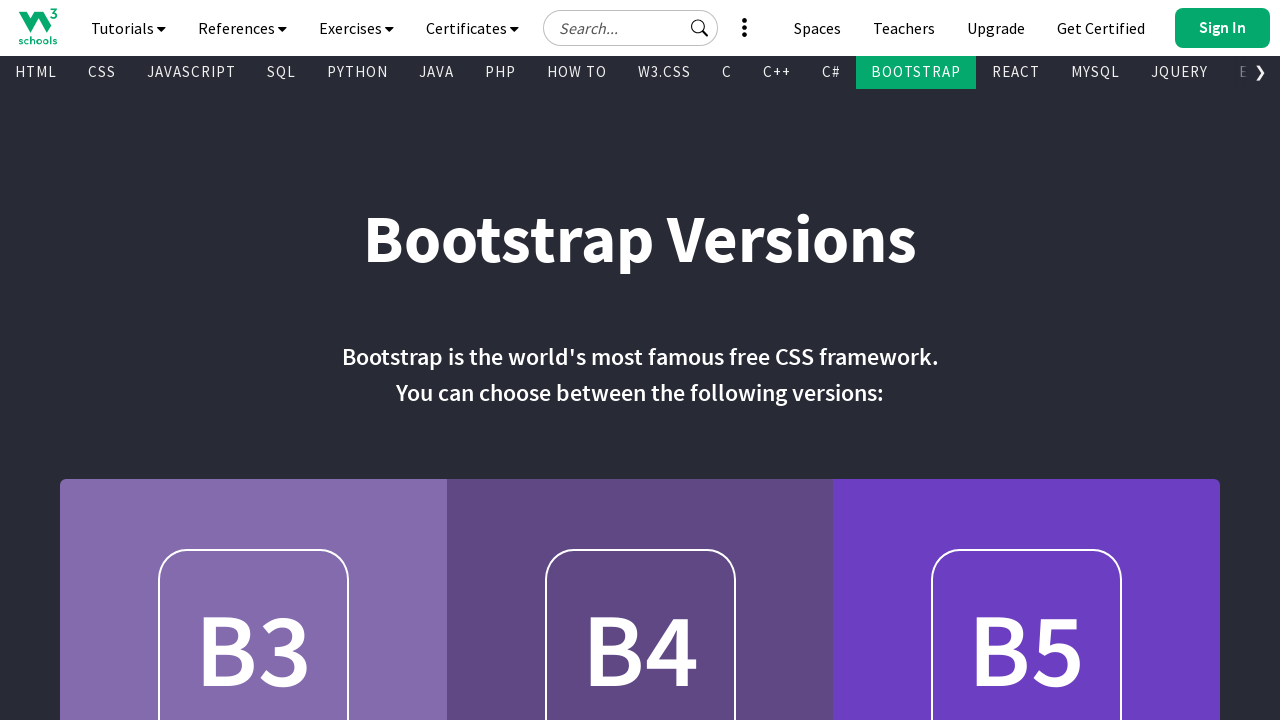

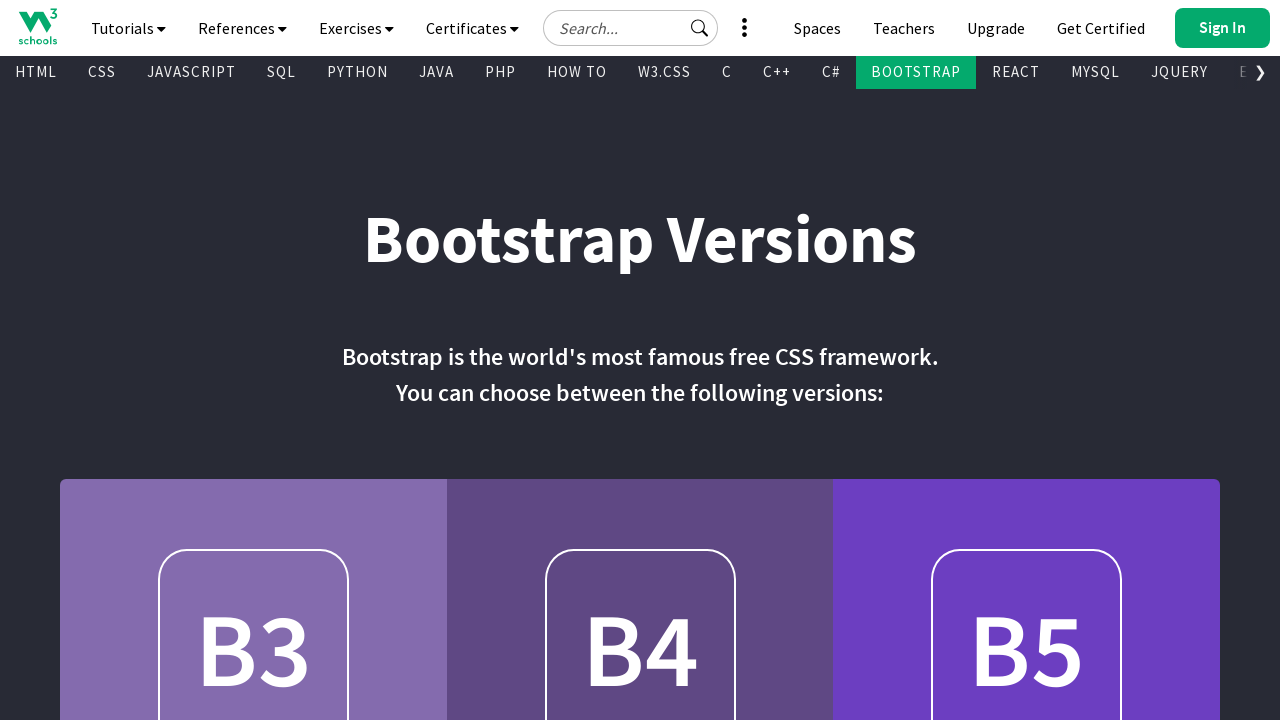